Navigates to a login page and takes a screenshot for visual testing comparison without actually logging in

Starting URL: https://rahulshettyacademy.com/loginpagePractise/

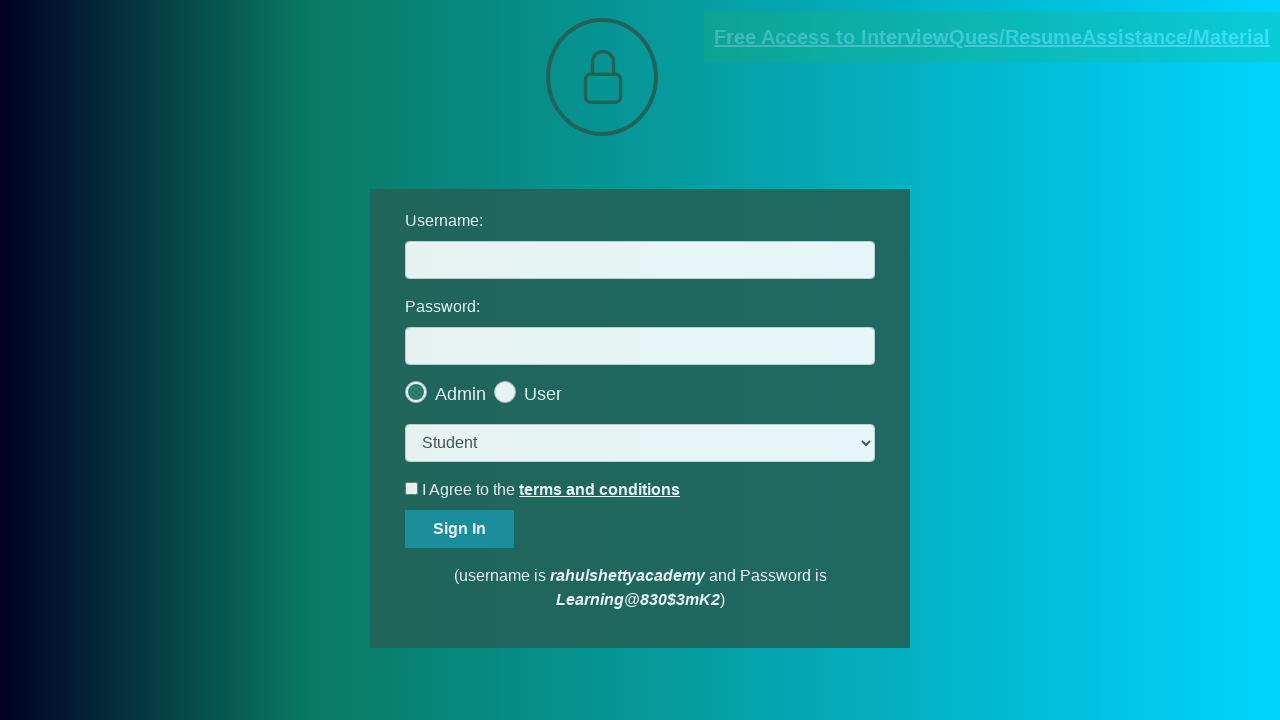

Waited for page to fully load with networkidle state
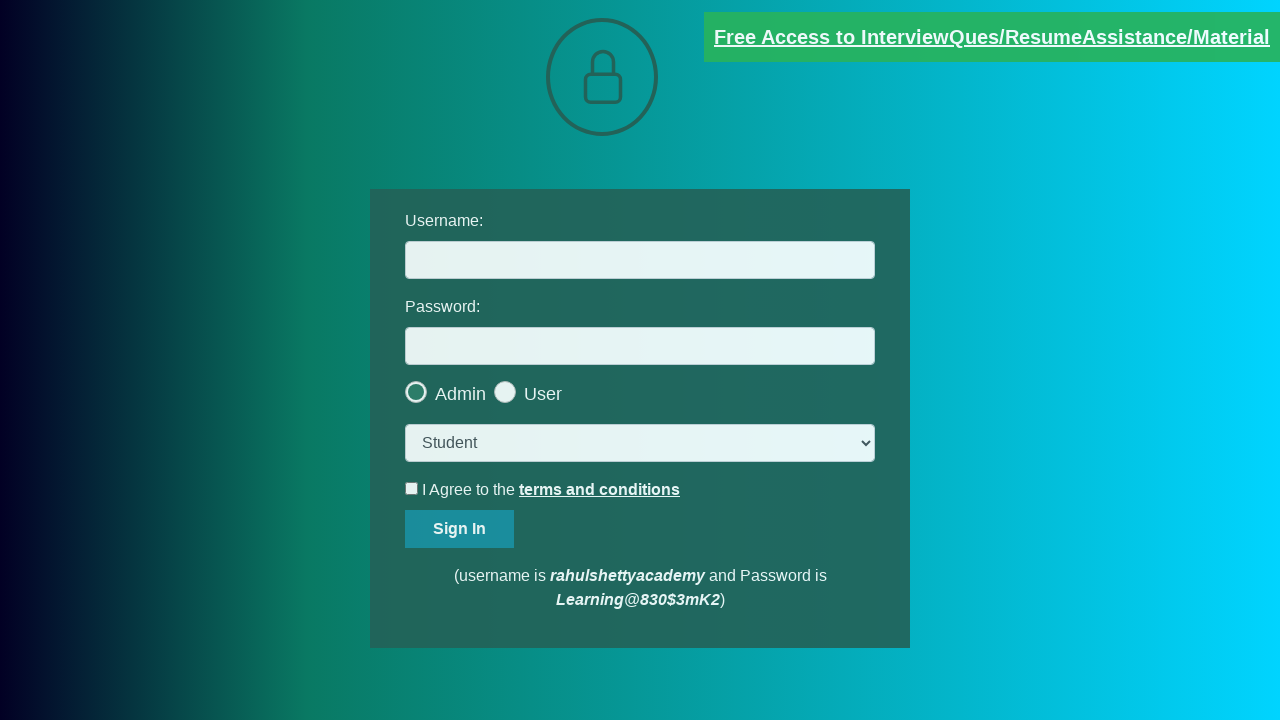

Captured screenshot of login page for visual testing comparison
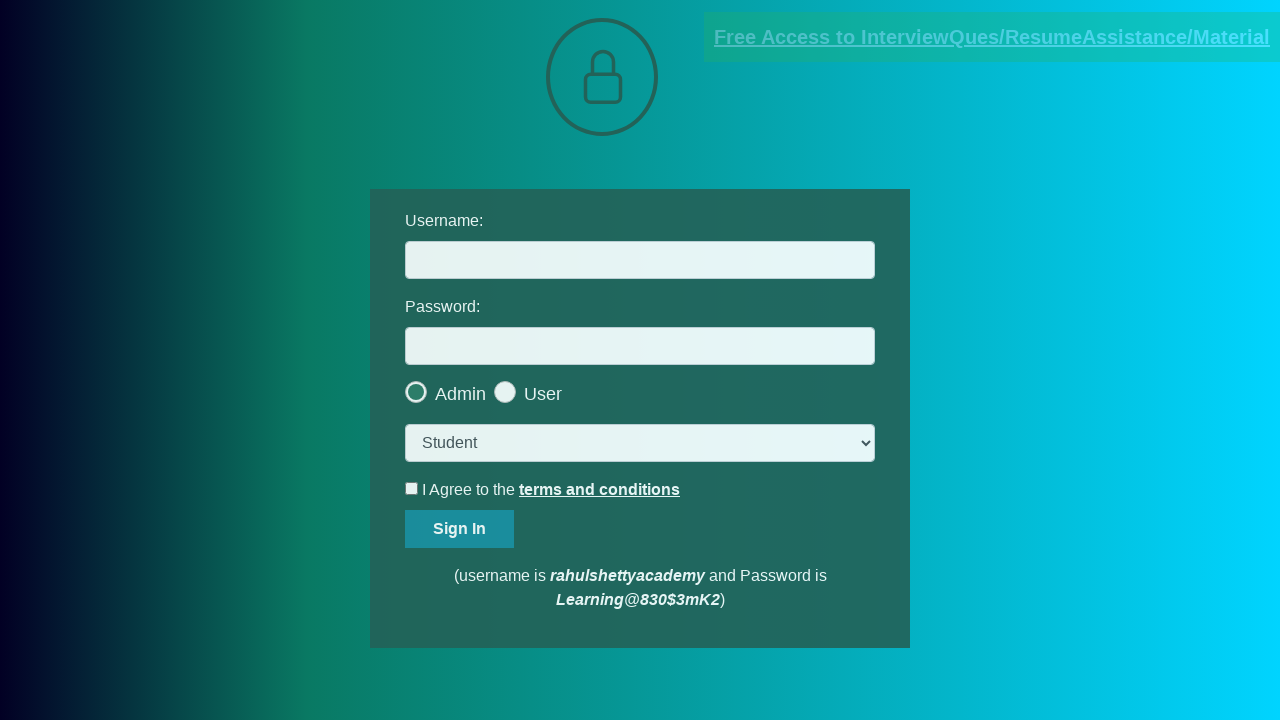

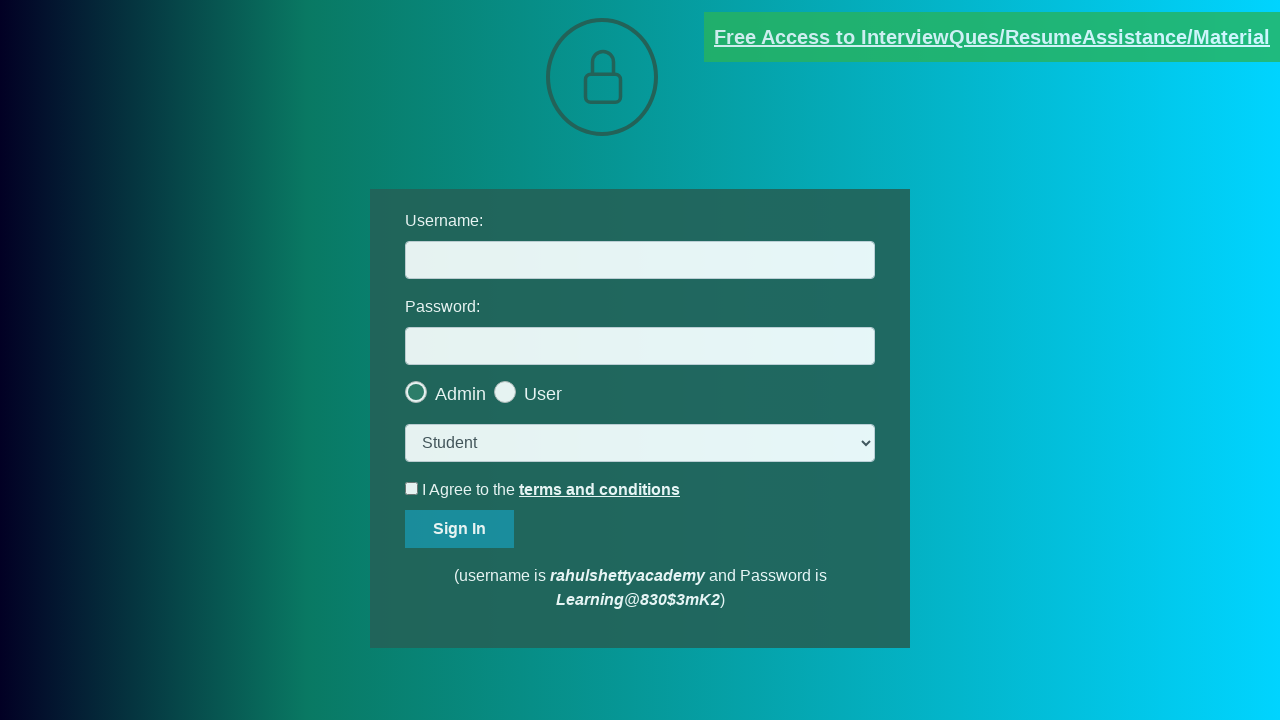